Tests navigation to Samsung Galaxy S6 product page and verifies the product title is displayed correctly

Starting URL: https://demoblaze.com

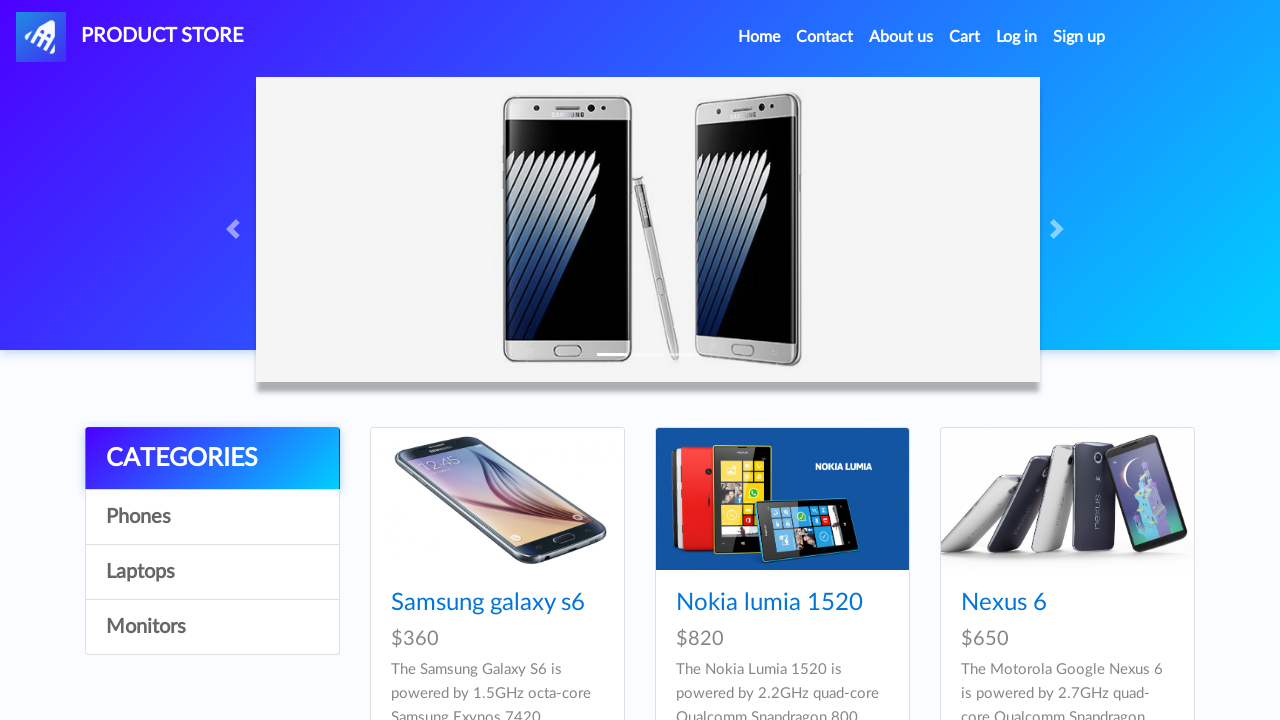

Clicked on Samsung galaxy s6 product link at (488, 603) on xpath=//a[text()='Samsung galaxy s6']
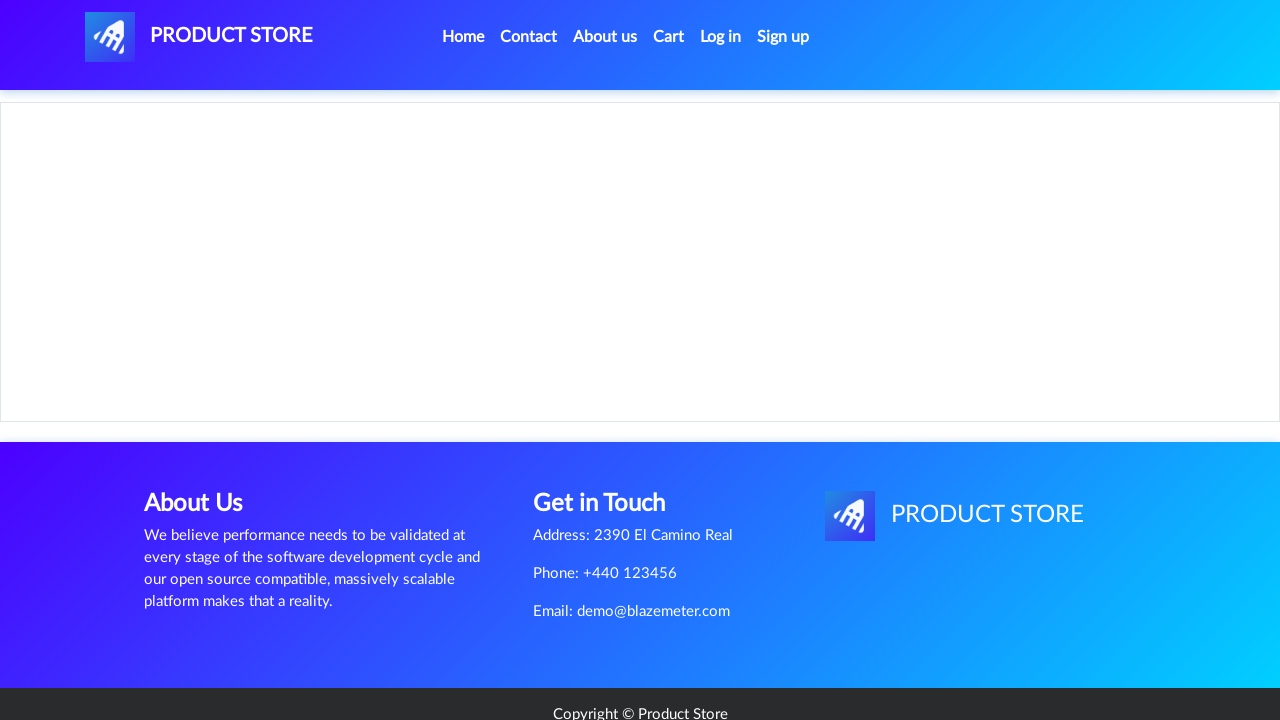

Product page loaded - product title selector appeared
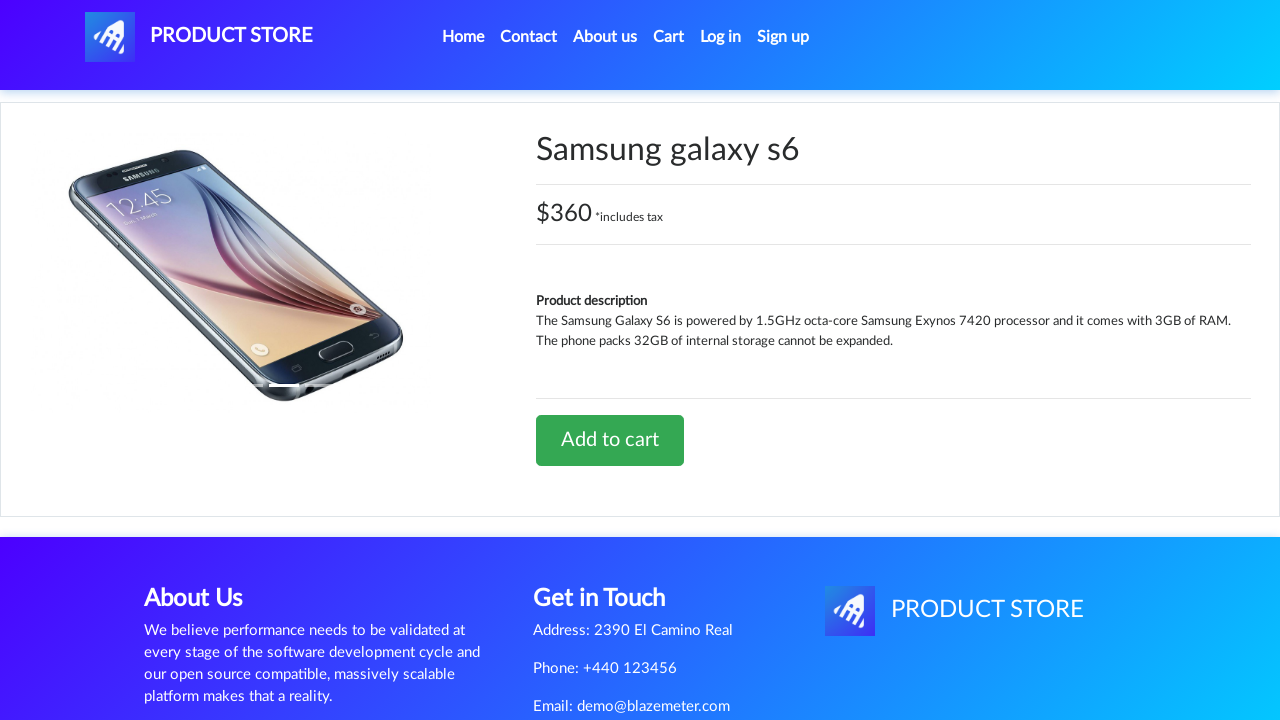

Located product title element
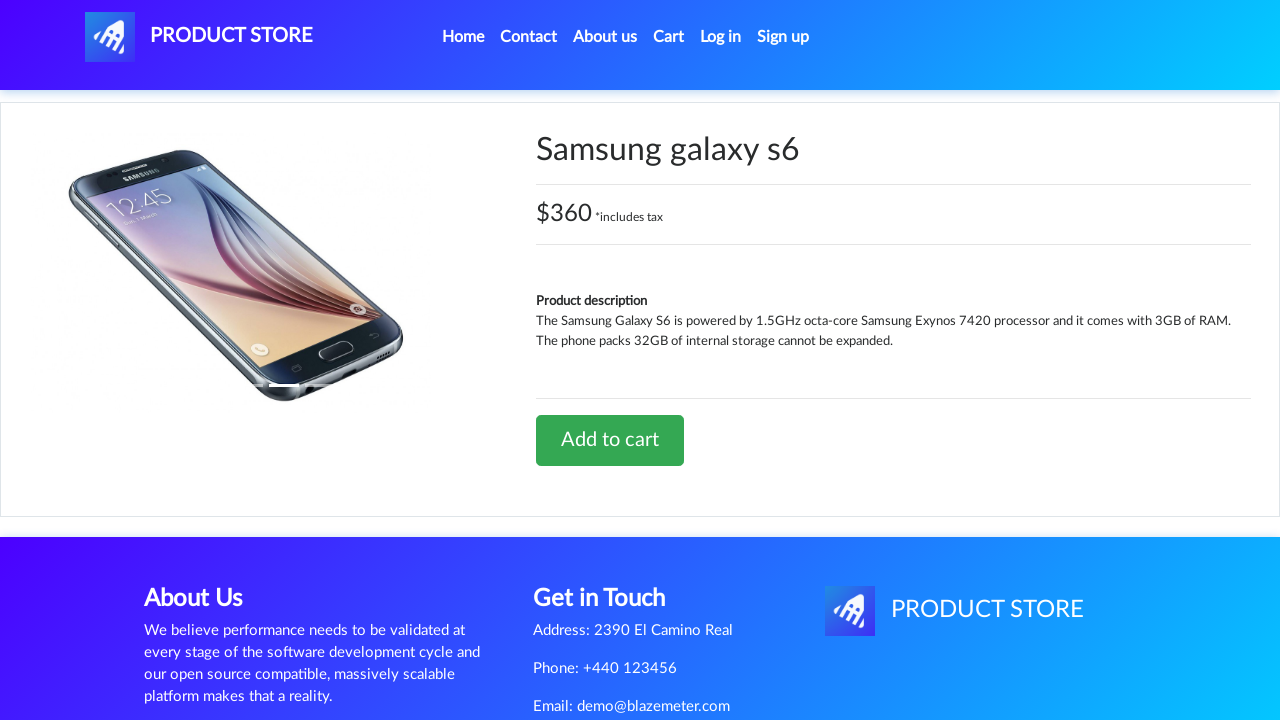

Verified product title is 'Samsung galaxy s6'
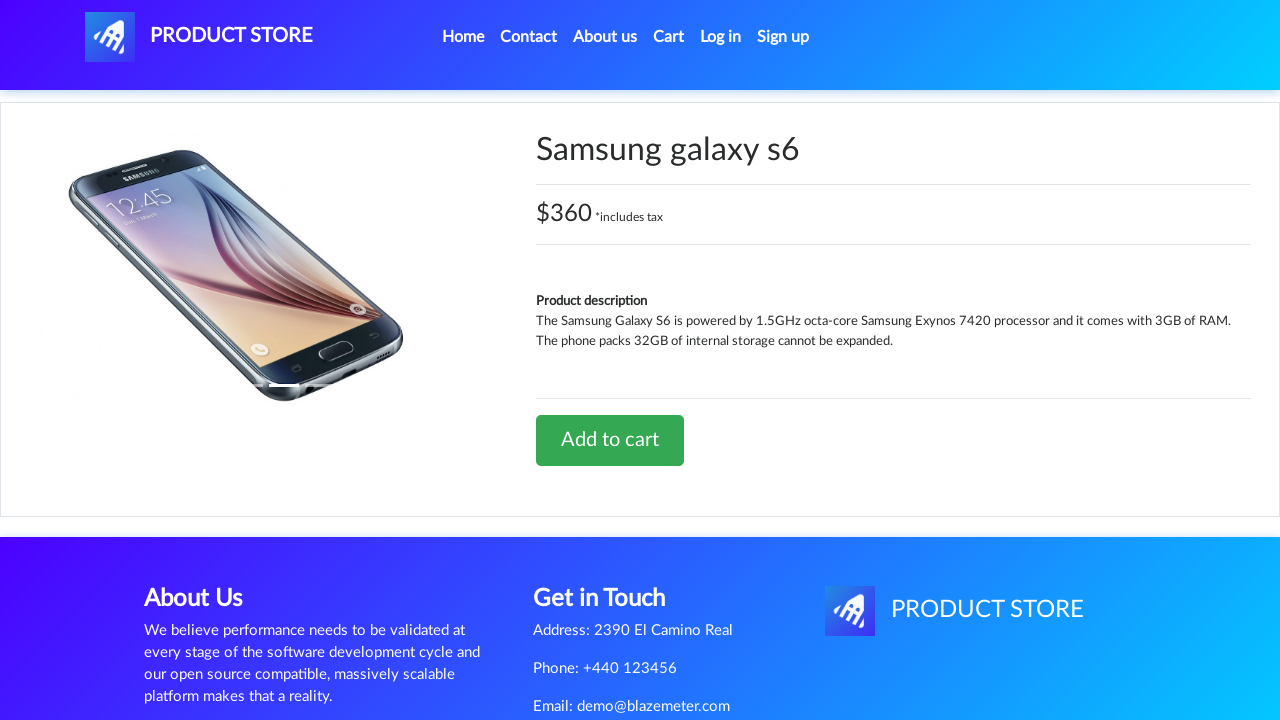

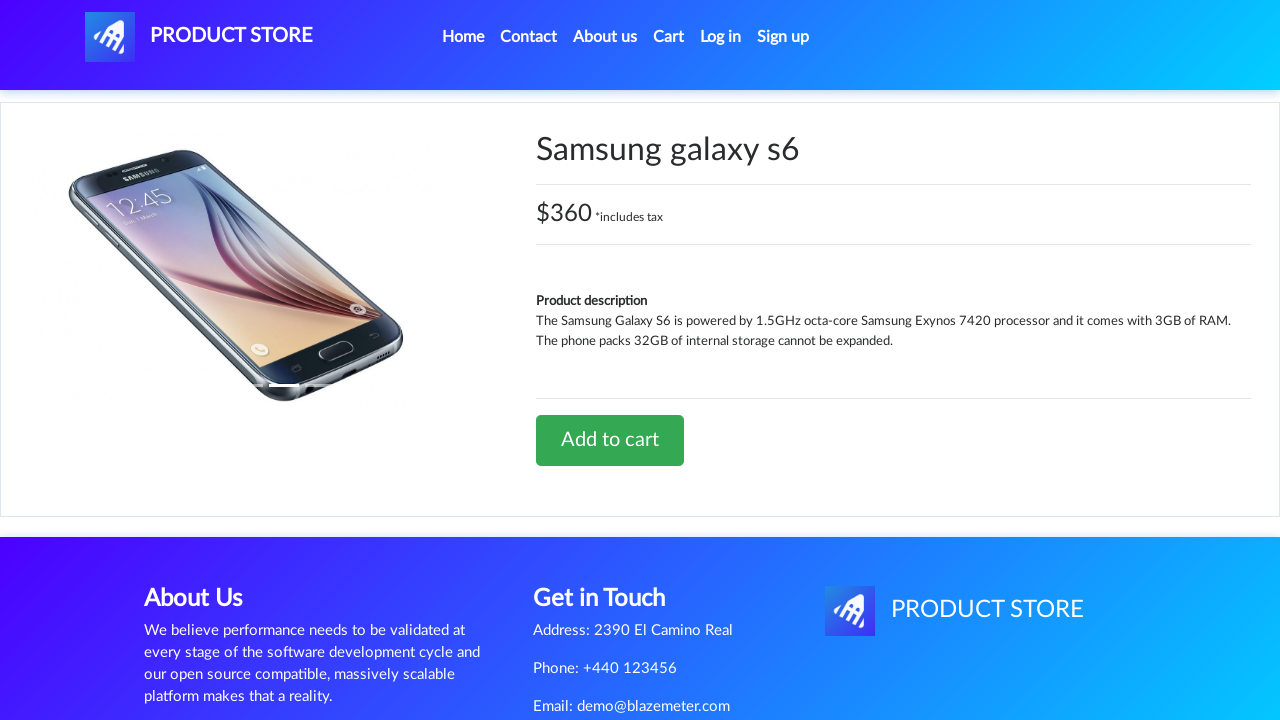